Tests a jQuery combo tree dropdown by clicking to open it, iterating through dropdown options, and selecting items until reaching "choice 6"

Starting URL: https://www.jqueryscript.net/demo/Drop-Down-Combo-Tree/

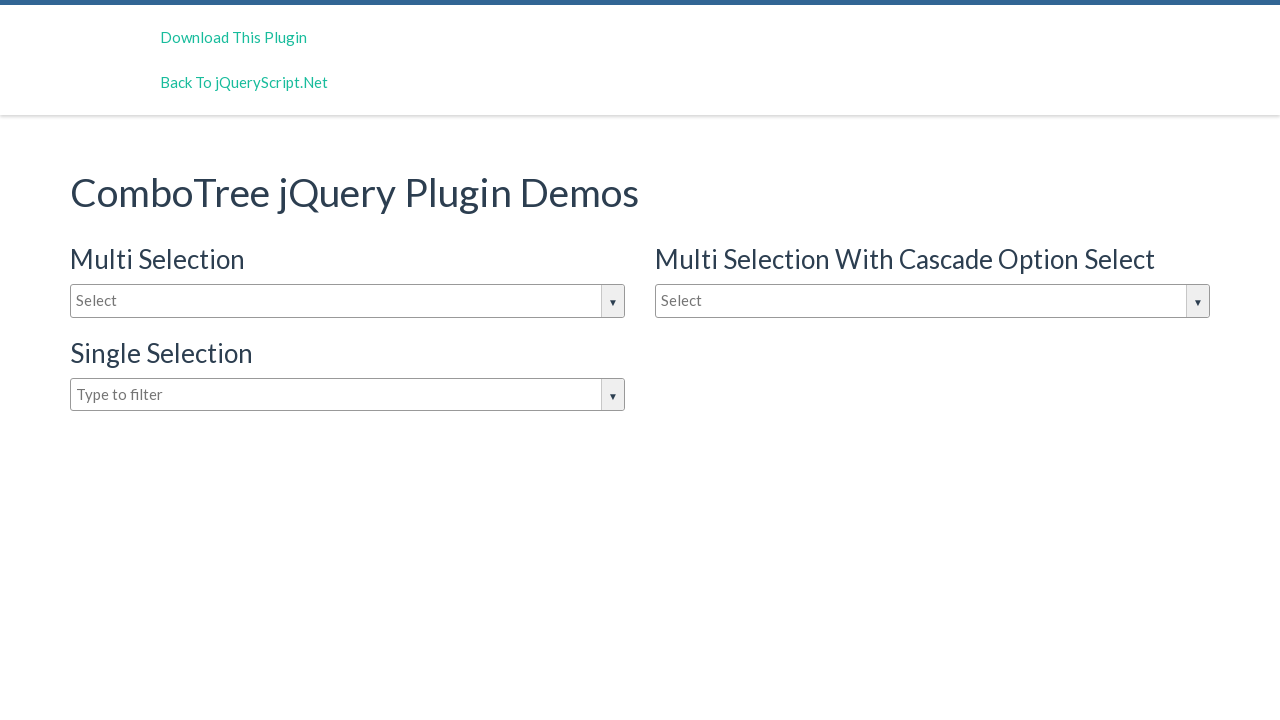

Clicked on dropdown input box to open the jQuery combo tree at (348, 301) on #justAnInputBox
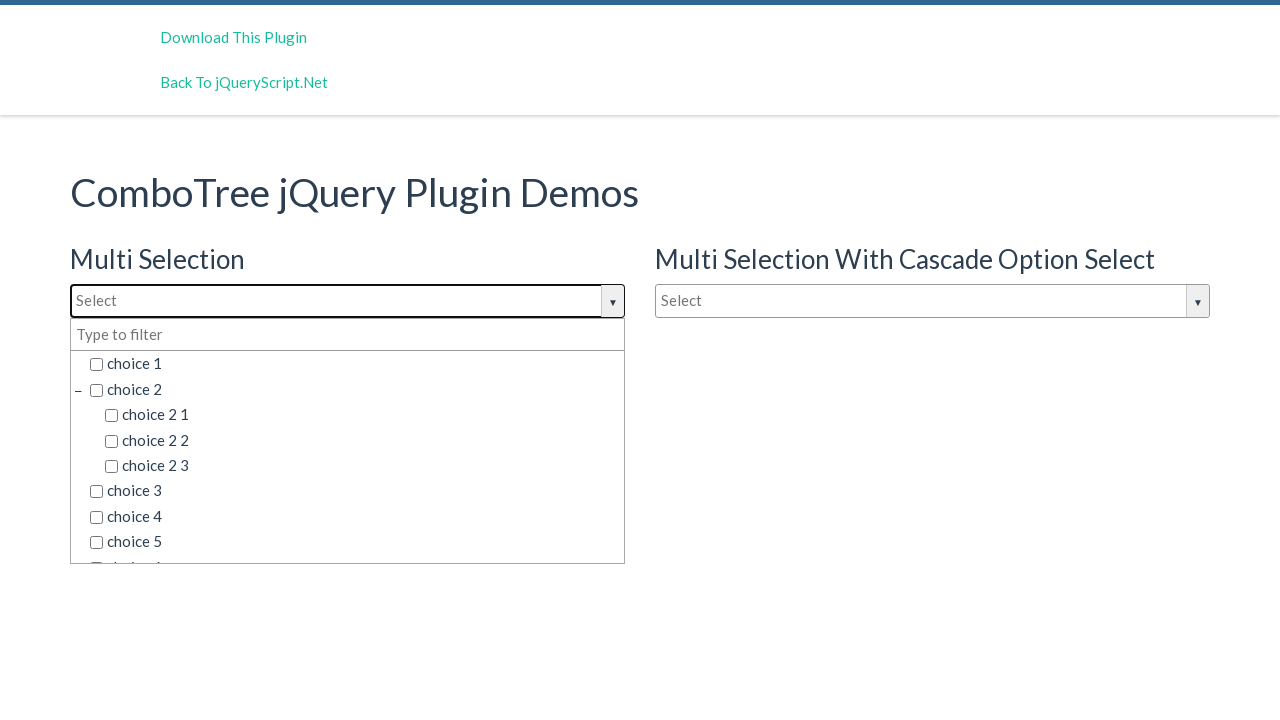

Dropdown items loaded and became visible
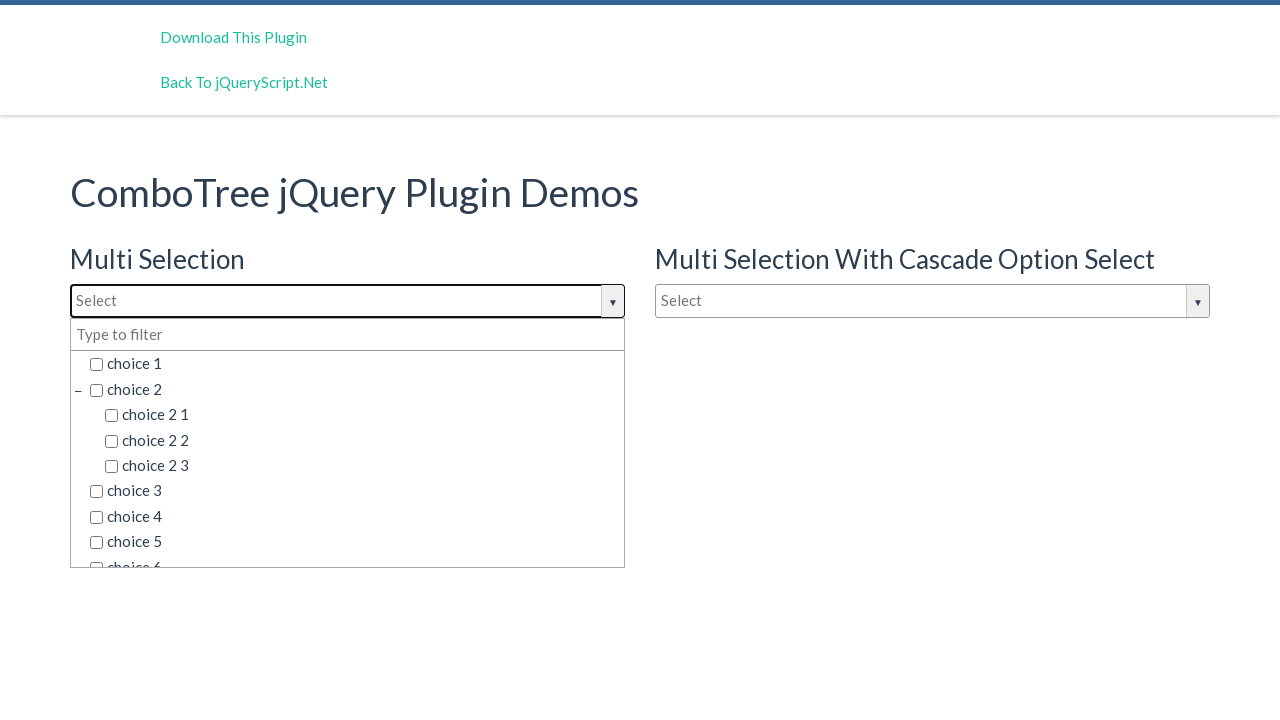

Retrieved all dropdown item elements
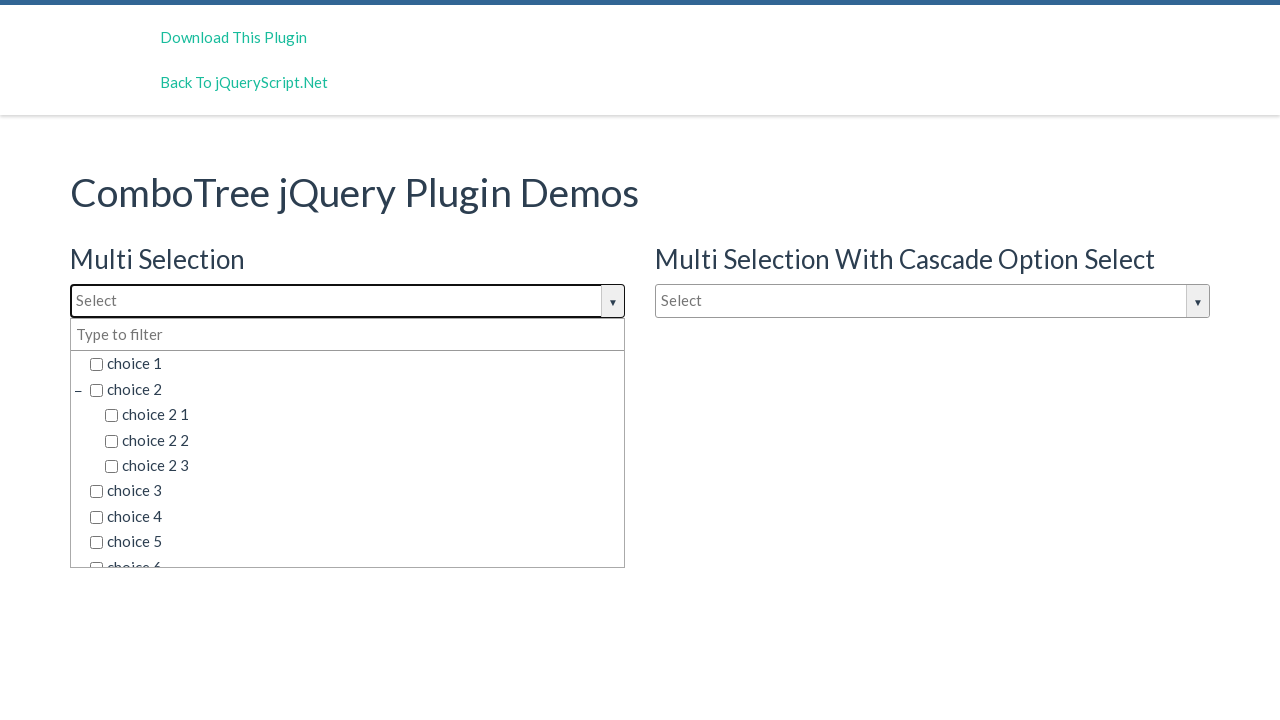

Clicked dropdown item: 'choice 1' at (355, 364) on span.comboTreeItemTitle >> nth=0
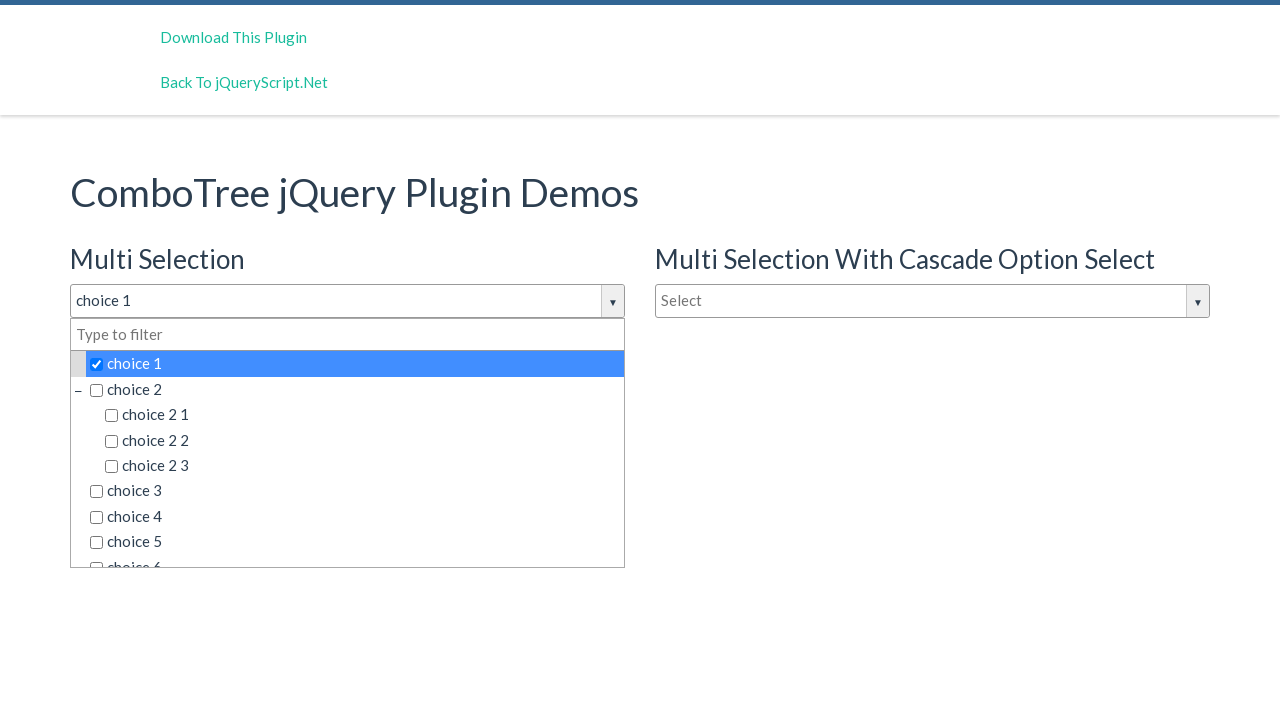

Clicked dropdown item: 'choice 2' at (355, 389) on span.comboTreeItemTitle >> nth=1
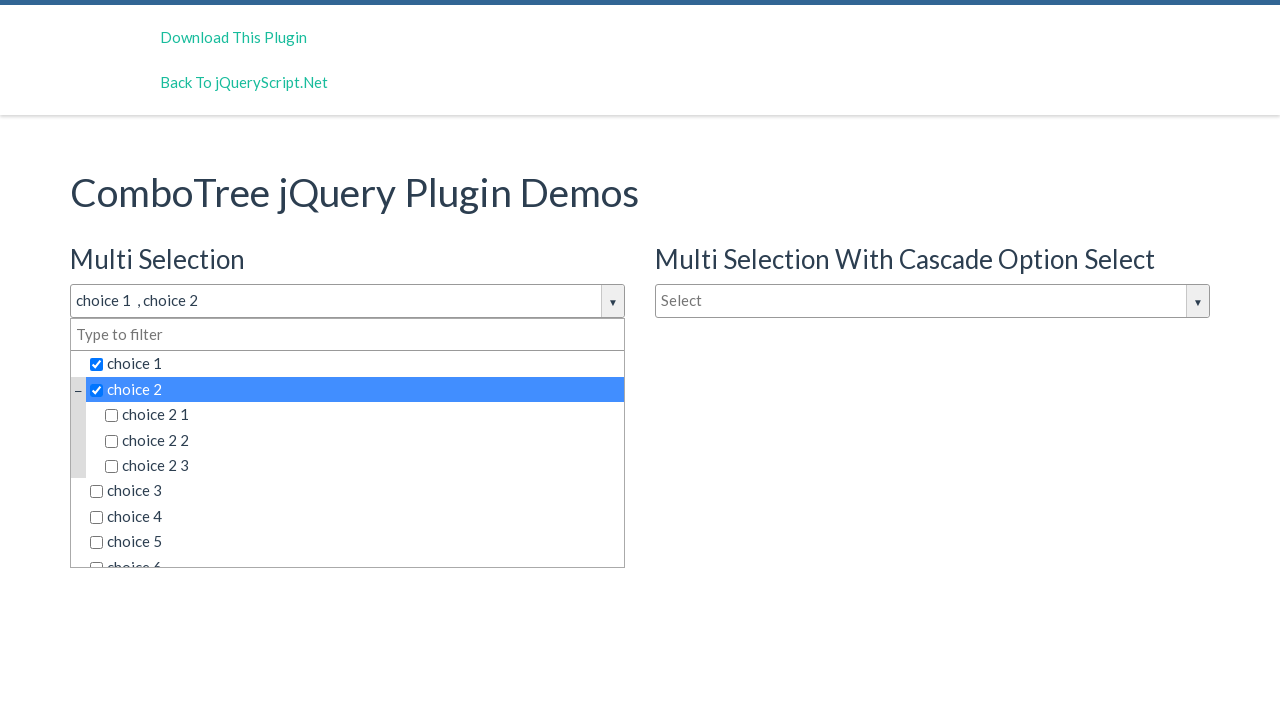

Clicked dropdown item: 'choice 2 1' at (362, 415) on span.comboTreeItemTitle >> nth=2
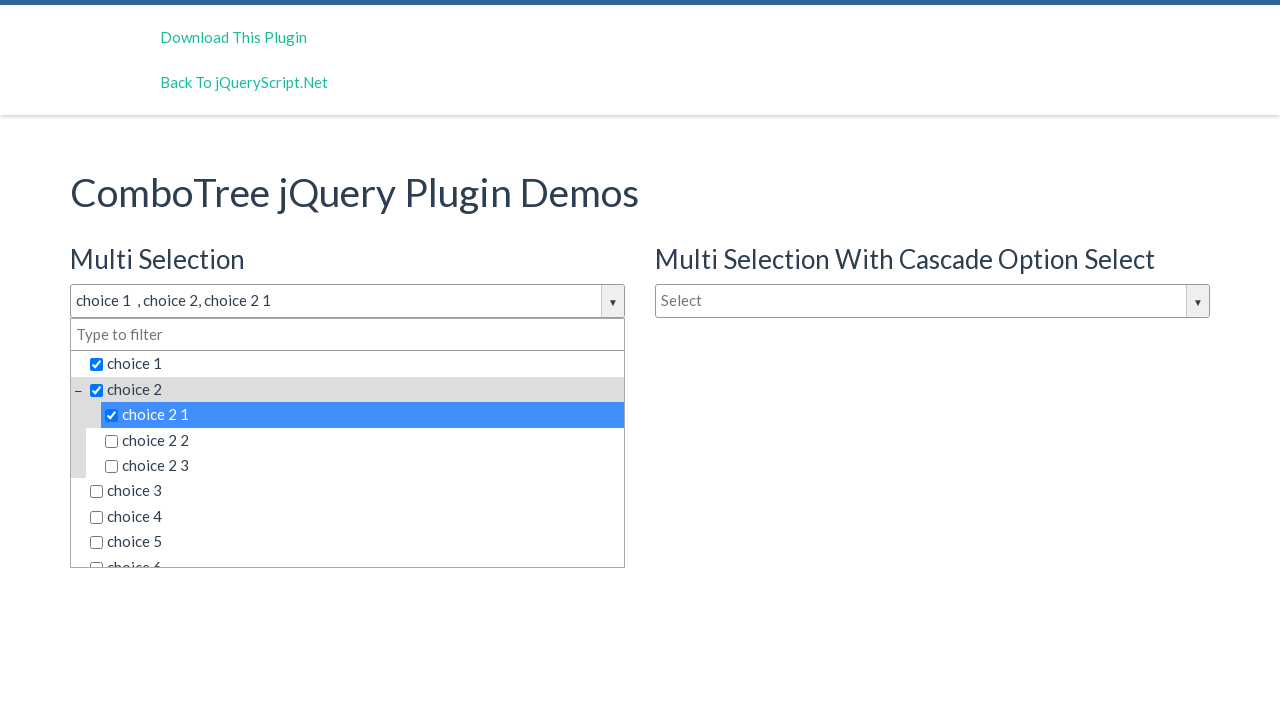

Clicked dropdown item: 'choice 2 2' at (362, 440) on span.comboTreeItemTitle >> nth=3
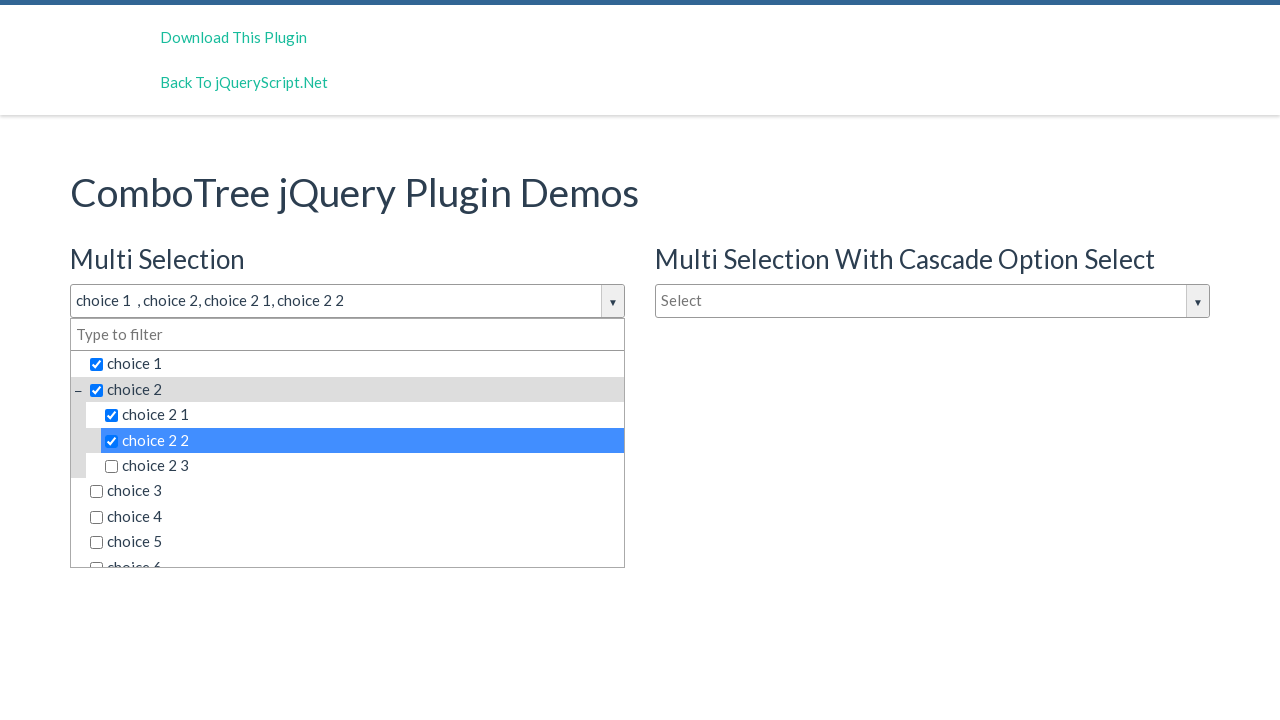

Clicked dropdown item: 'choice 2 3' at (362, 466) on span.comboTreeItemTitle >> nth=4
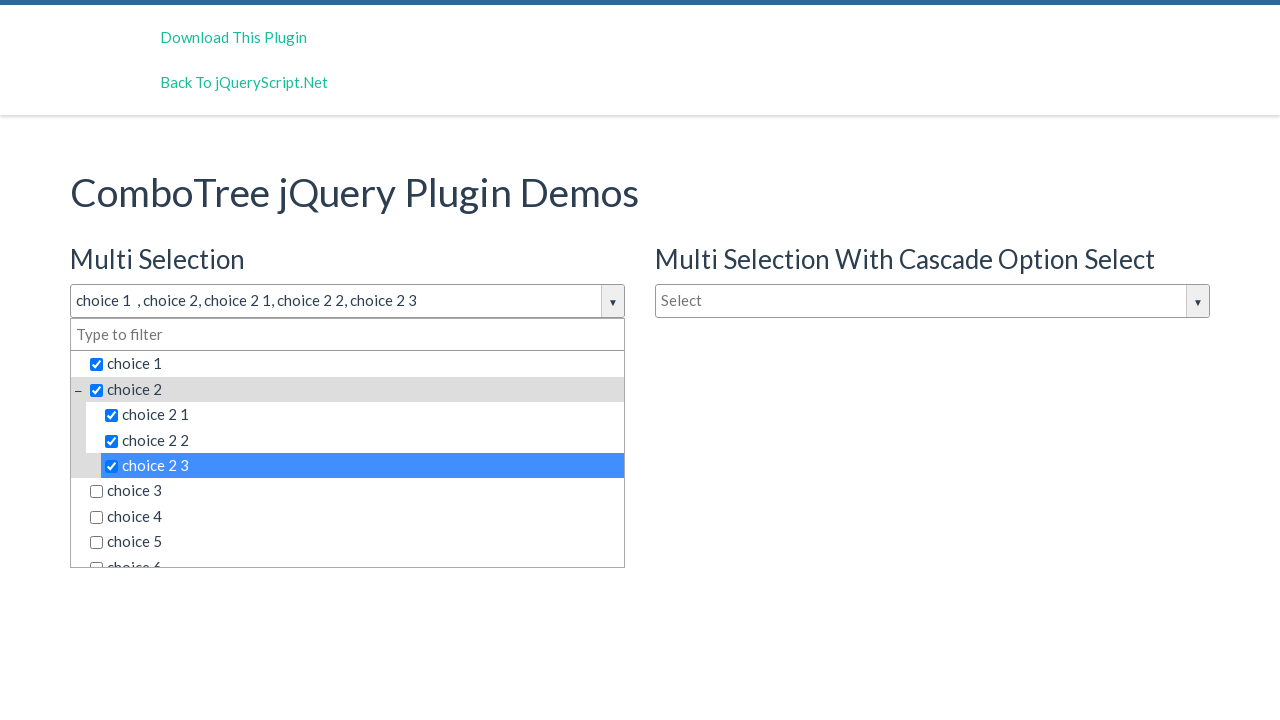

Clicked dropdown item: 'choice 3' at (355, 491) on span.comboTreeItemTitle >> nth=5
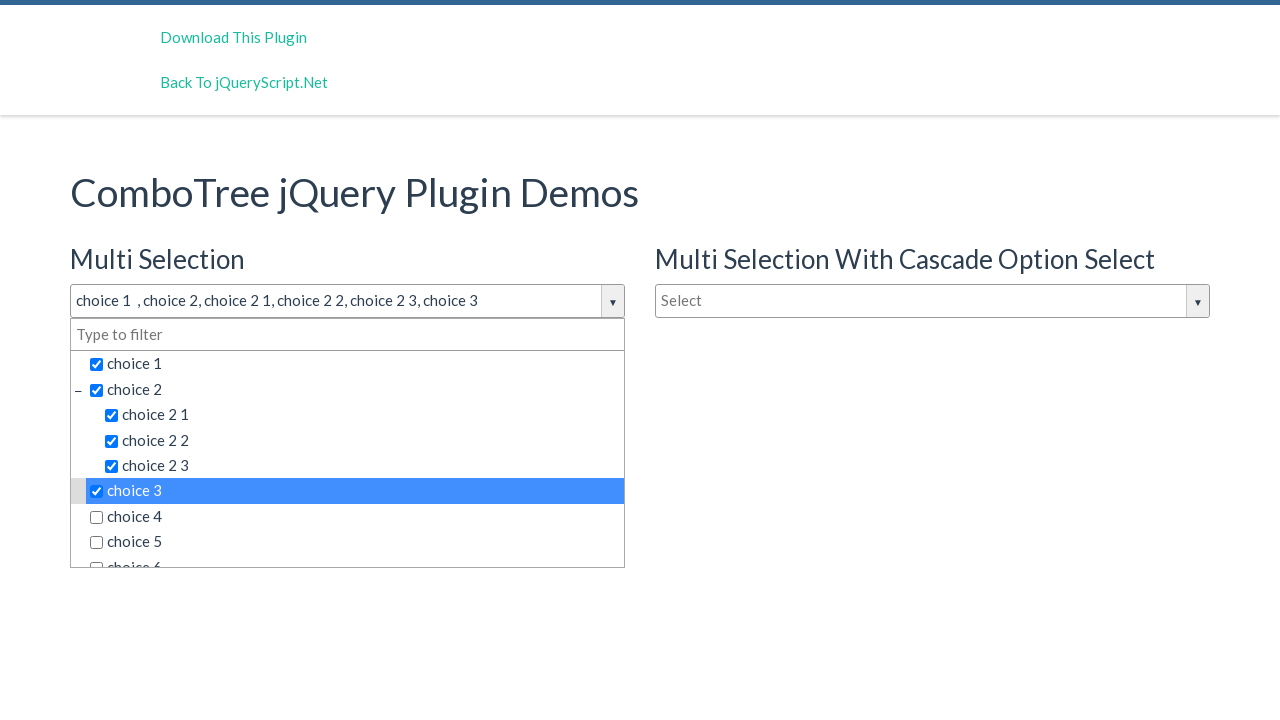

Clicked dropdown item: 'choice 4' at (355, 517) on span.comboTreeItemTitle >> nth=6
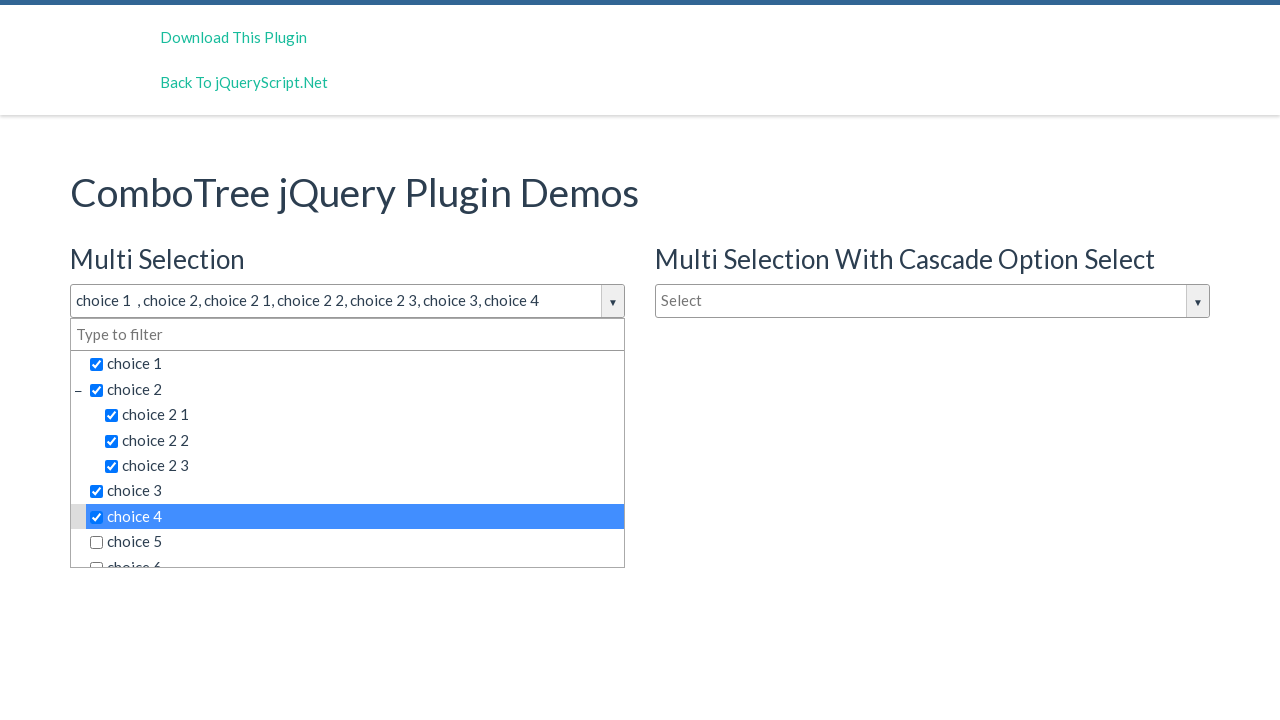

Clicked dropdown item: 'choice 5' at (355, 542) on span.comboTreeItemTitle >> nth=7
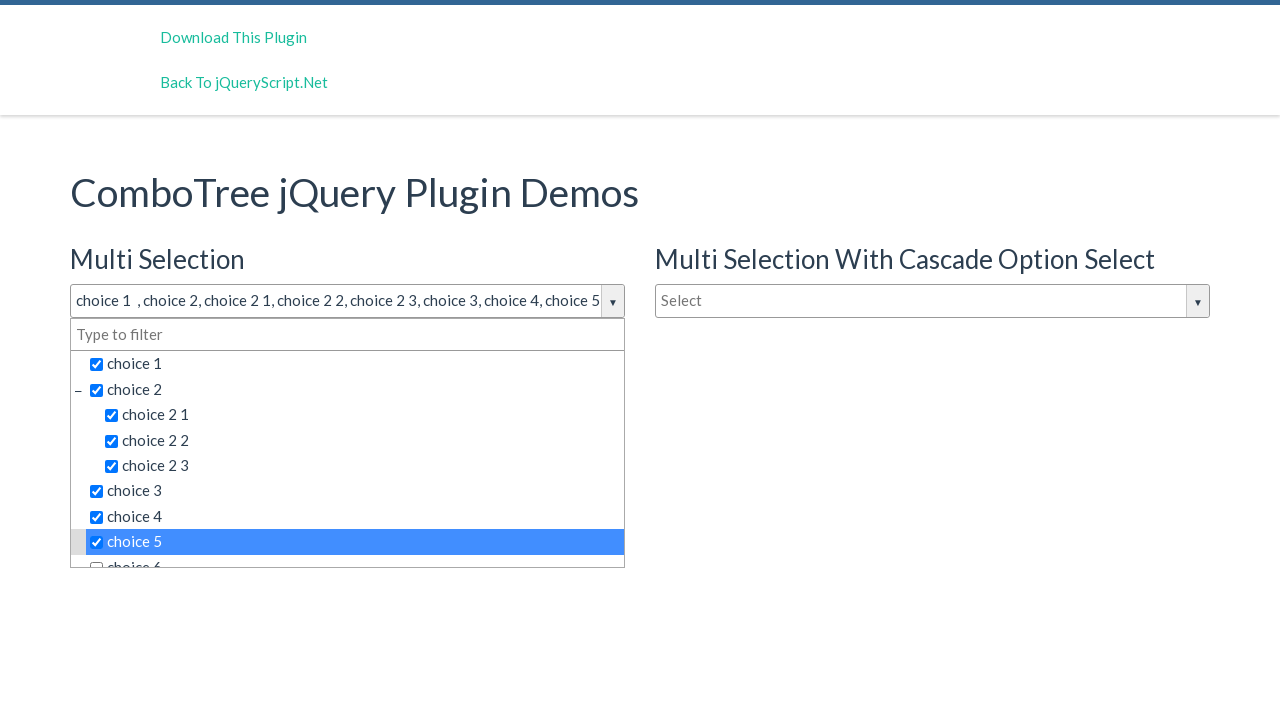

Clicked dropdown item: 'choice 6' at (355, 554) on span.comboTreeItemTitle >> nth=8
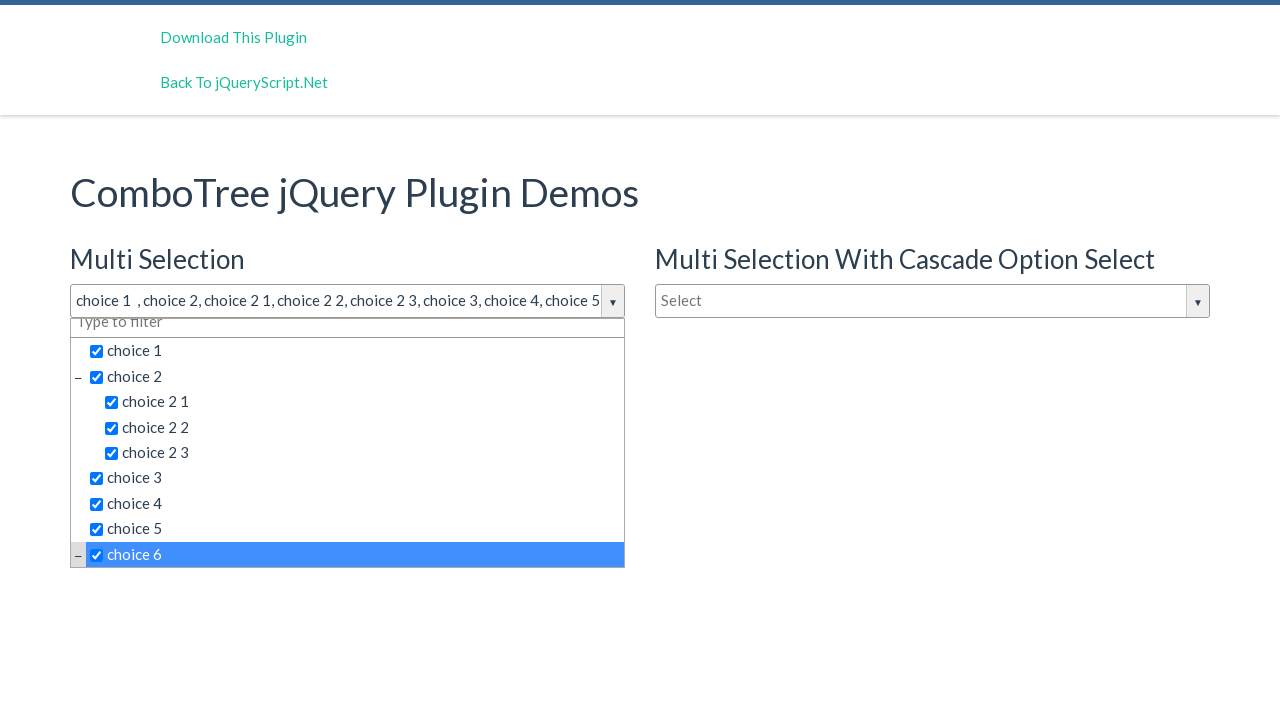

Reached 'choice 6' - stopping iteration
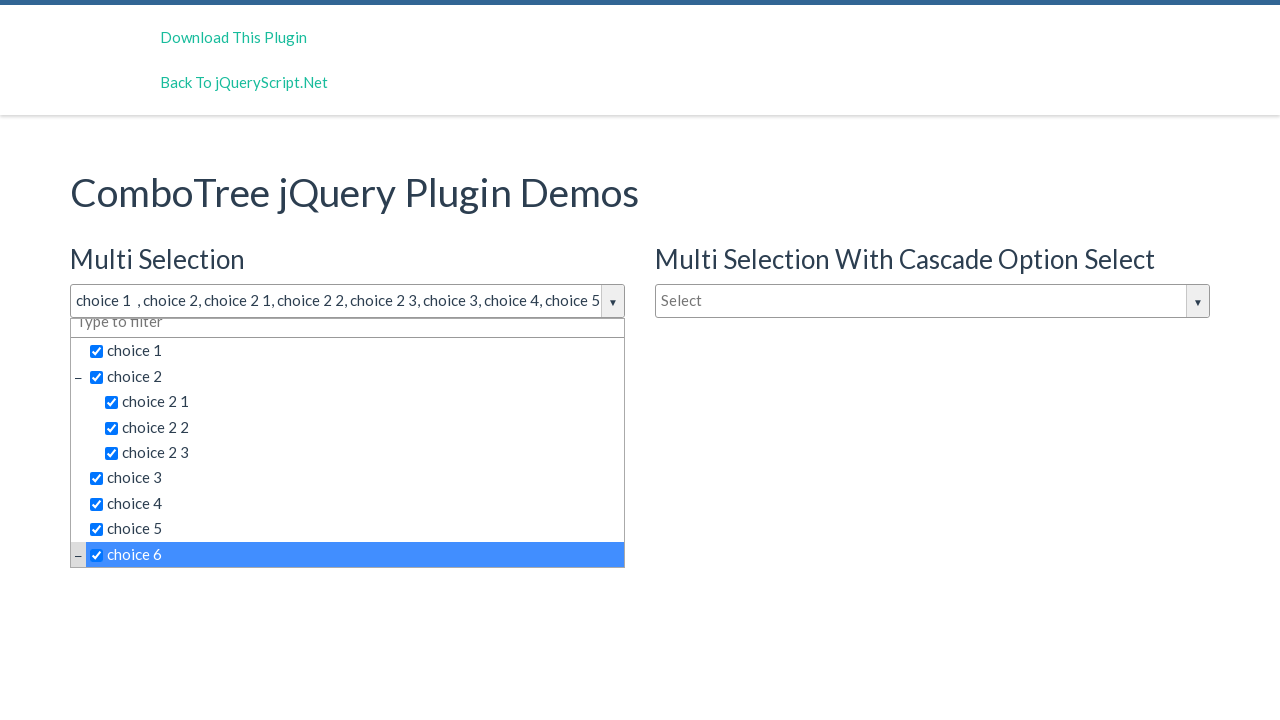

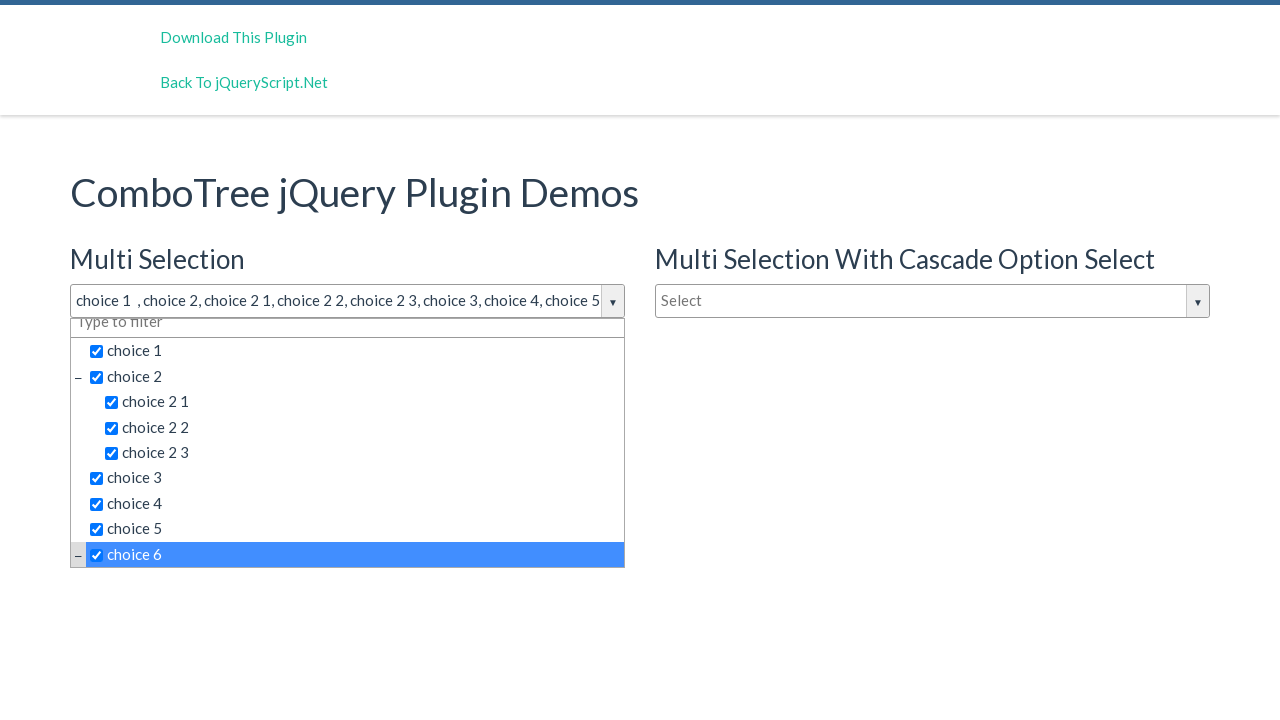